Navigates to the OrangeHRM demo application homepage and verifies the page loads successfully

Starting URL: https://opensource-demo.orangehrmlive.com/

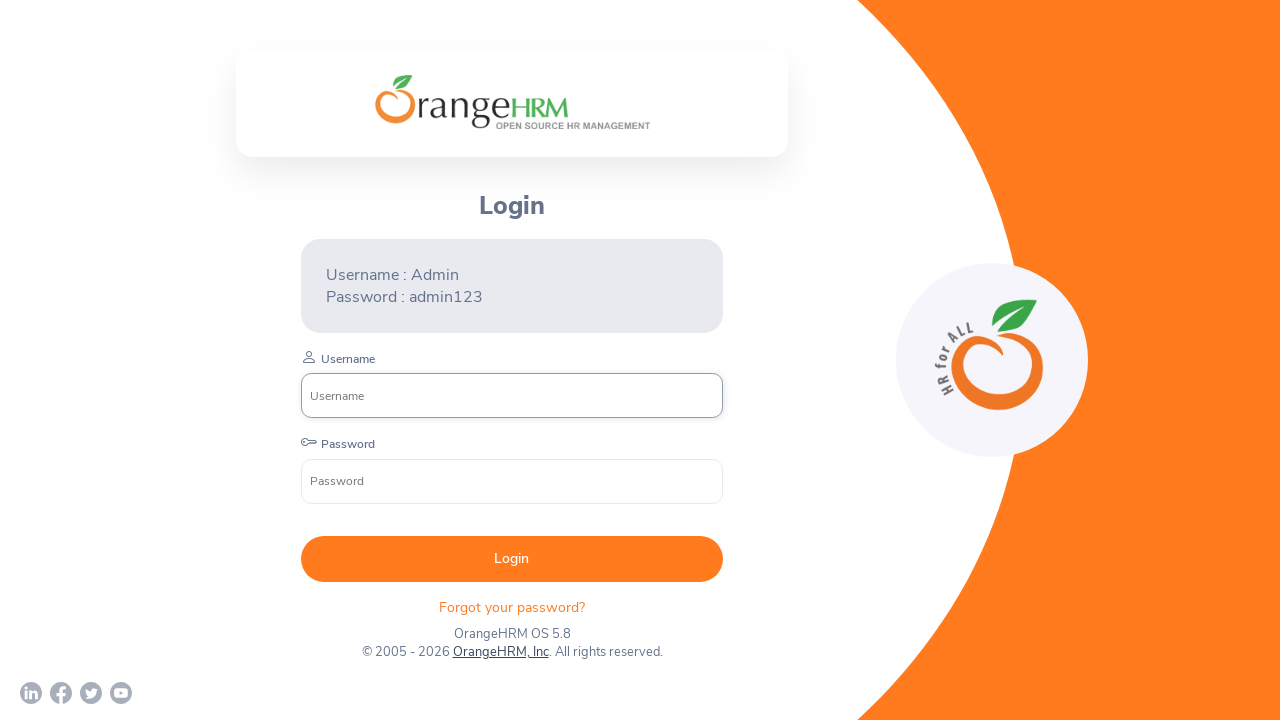

Navigated to OrangeHRM demo application homepage
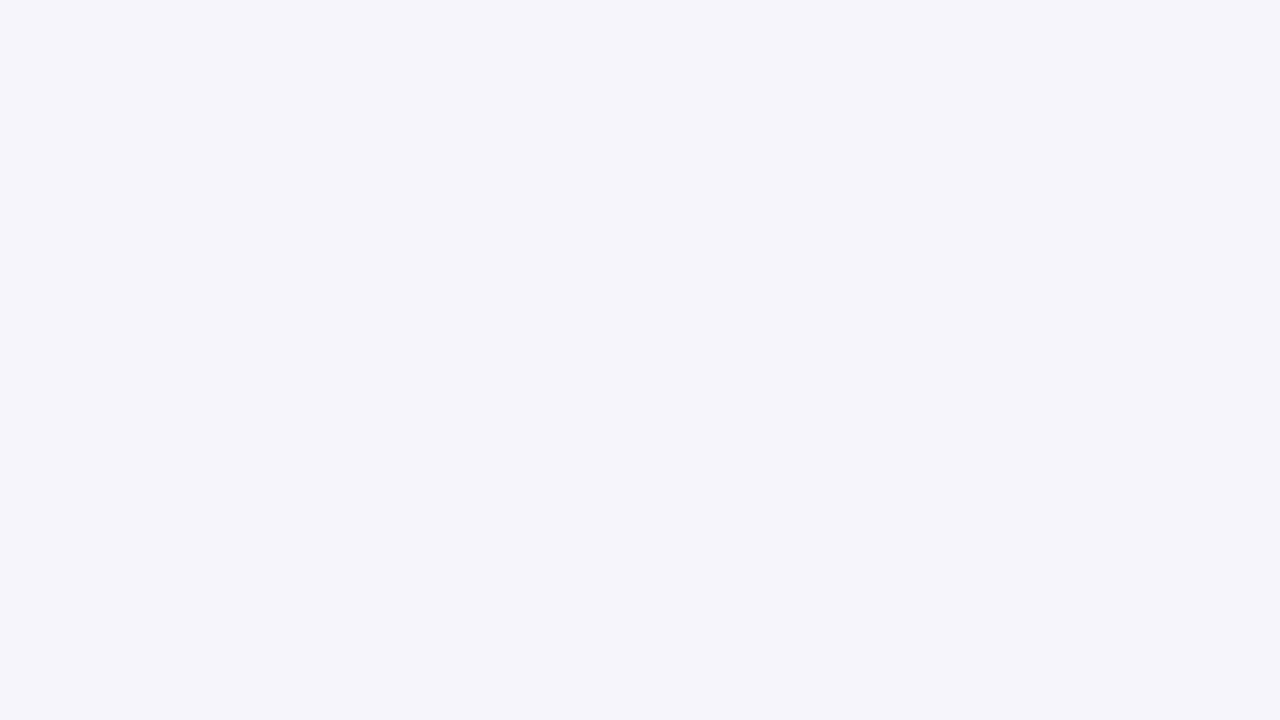

Page DOM content fully loaded
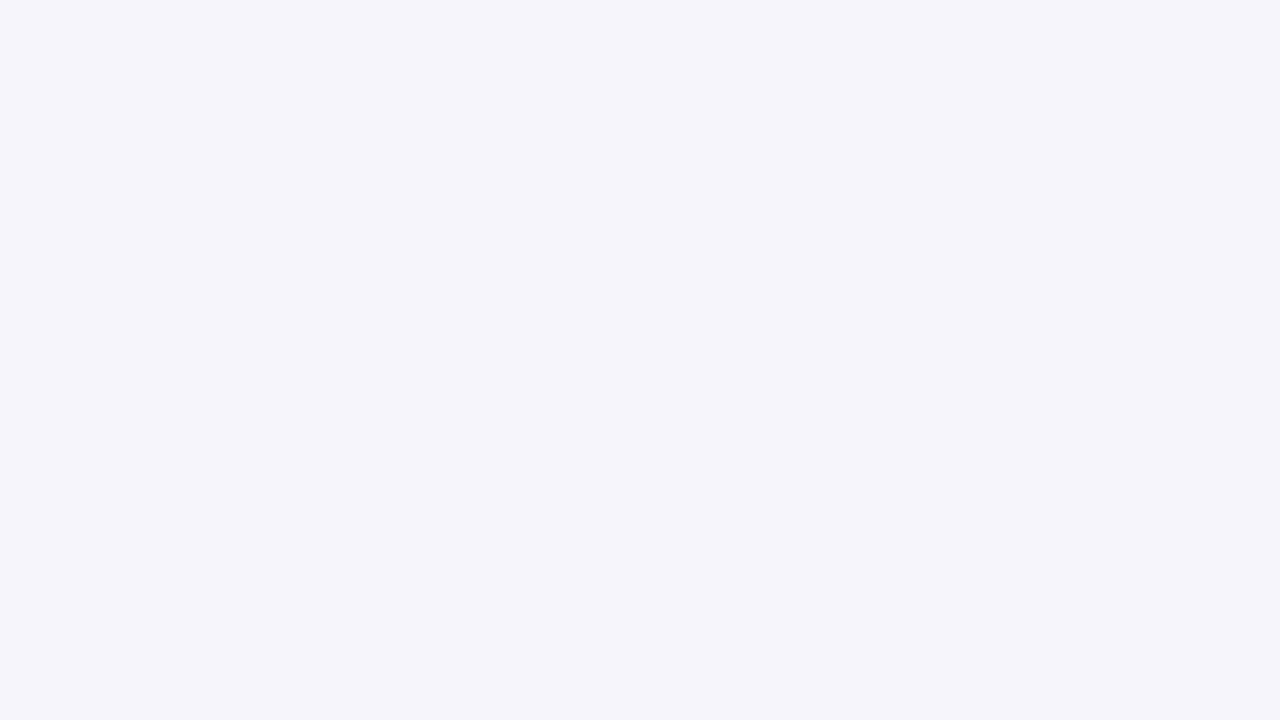

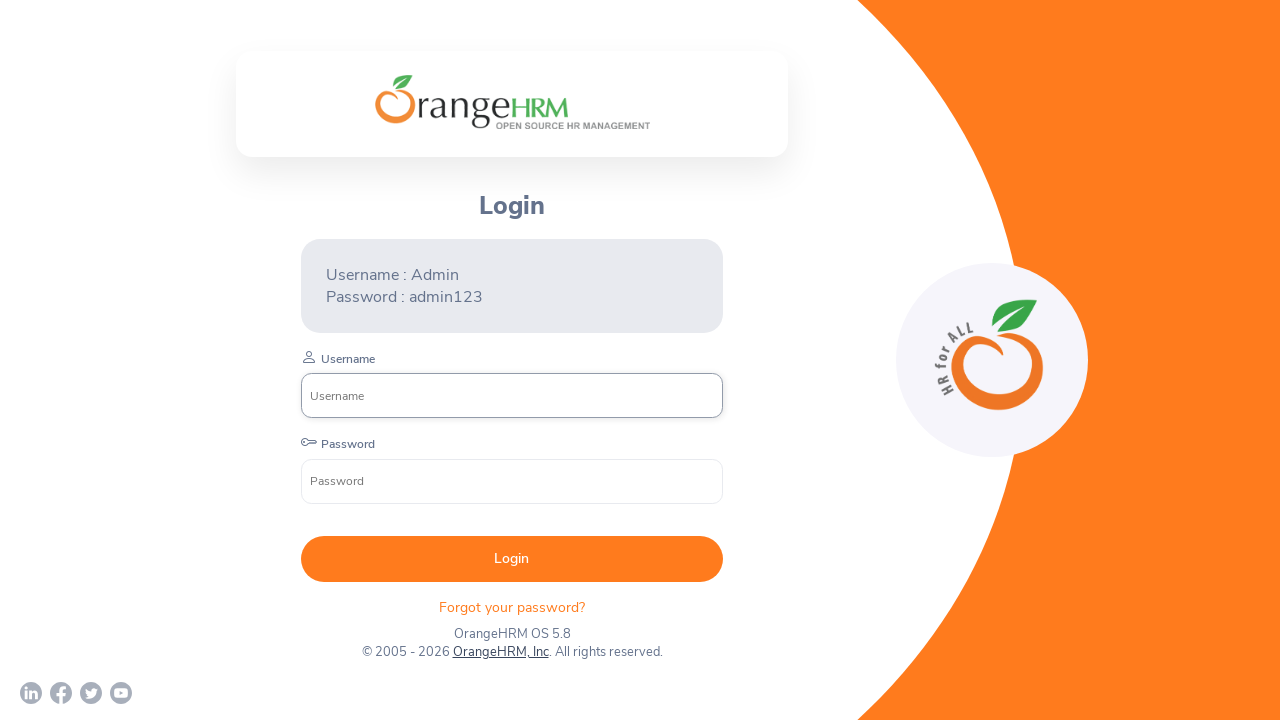